Demonstrates JavaScript executor capabilities by scrolling to an element, refreshing the page, and retrieving the page title

Starting URL: http://manos.malihu.gr/repository/custom-scrollbar/demo/examples/complete_examples.html

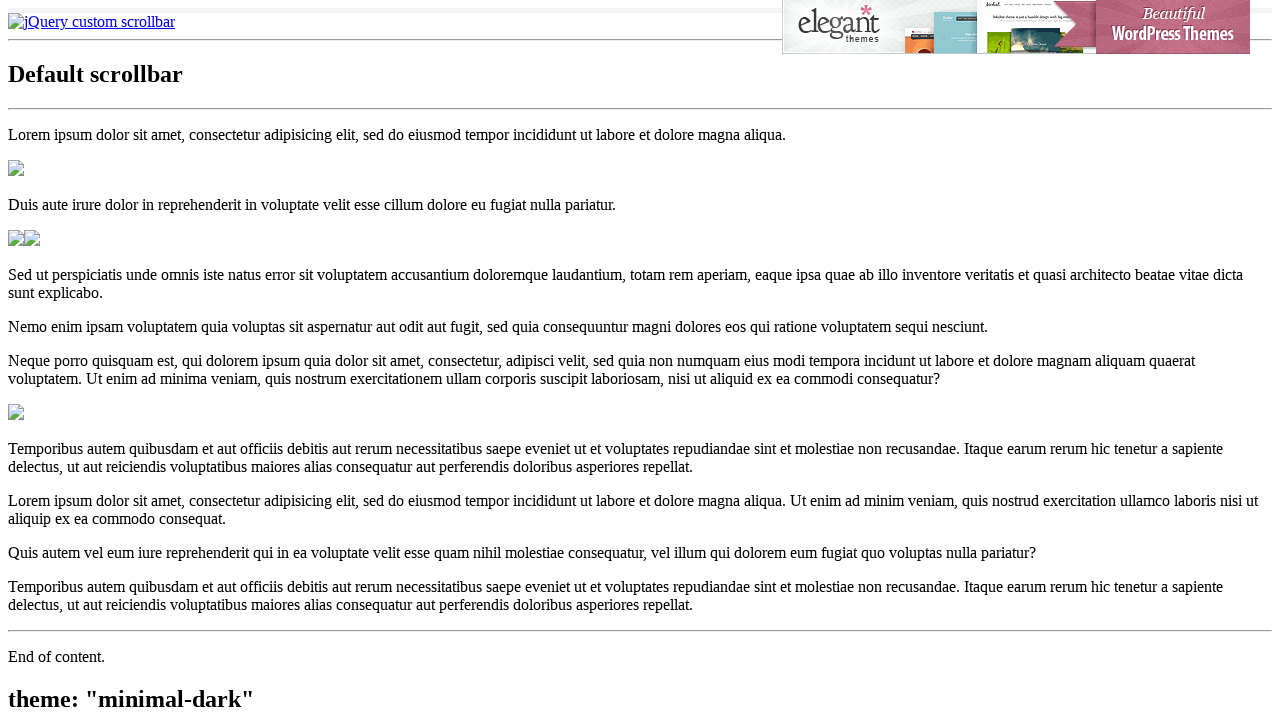

Located MIT License link element
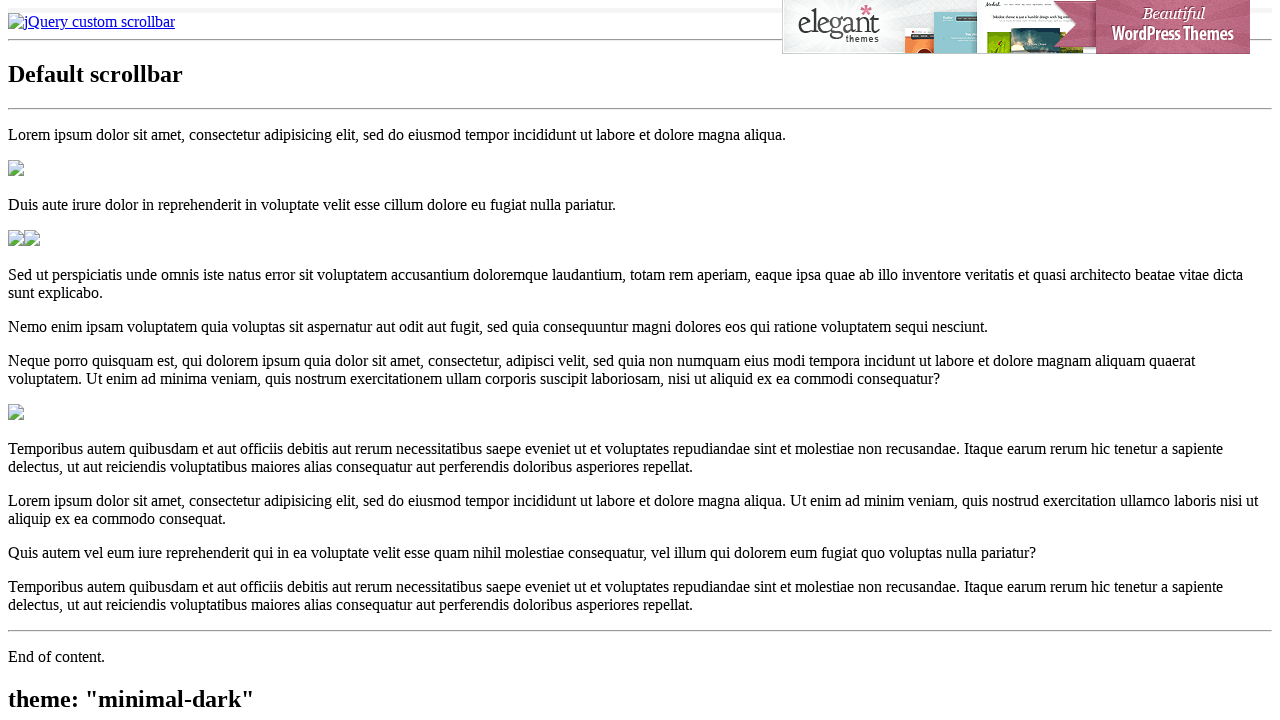

Scrolled MIT License link into view using JavaScript
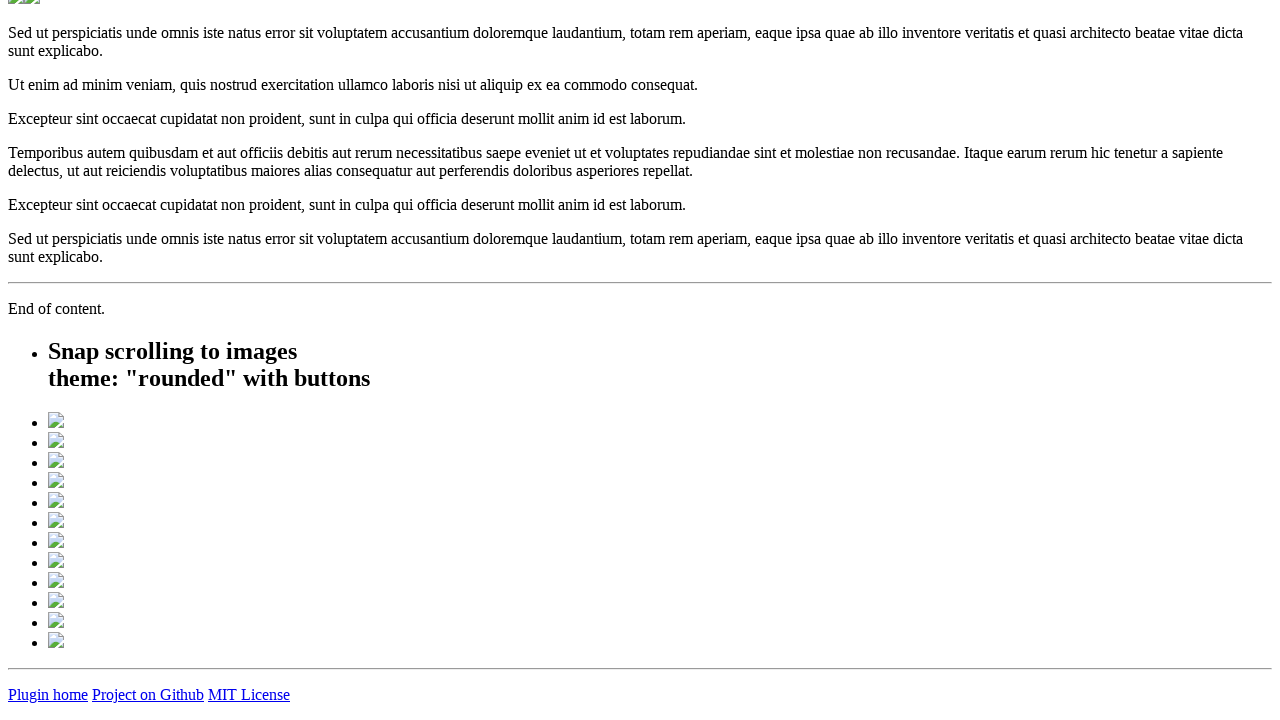

Refreshed page using JavaScript history.go(0)
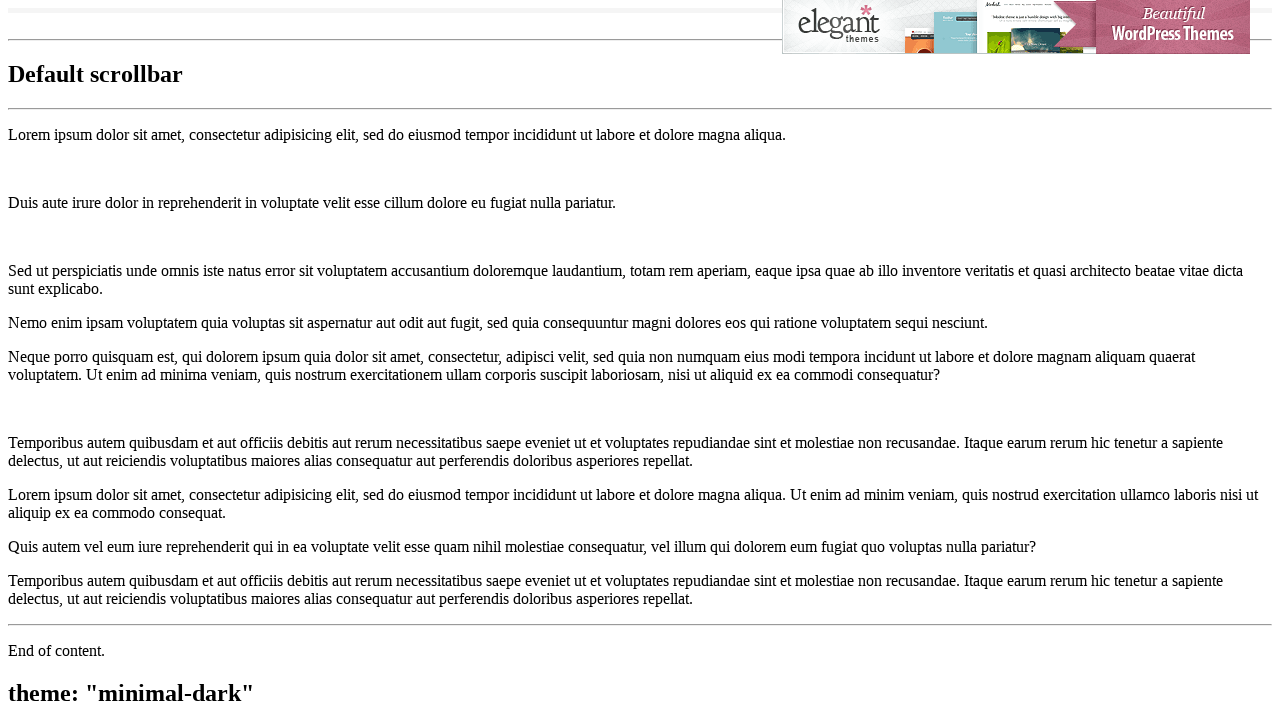

Retrieved page title via JavaScript: 'jQuery custom scrollbar demo'
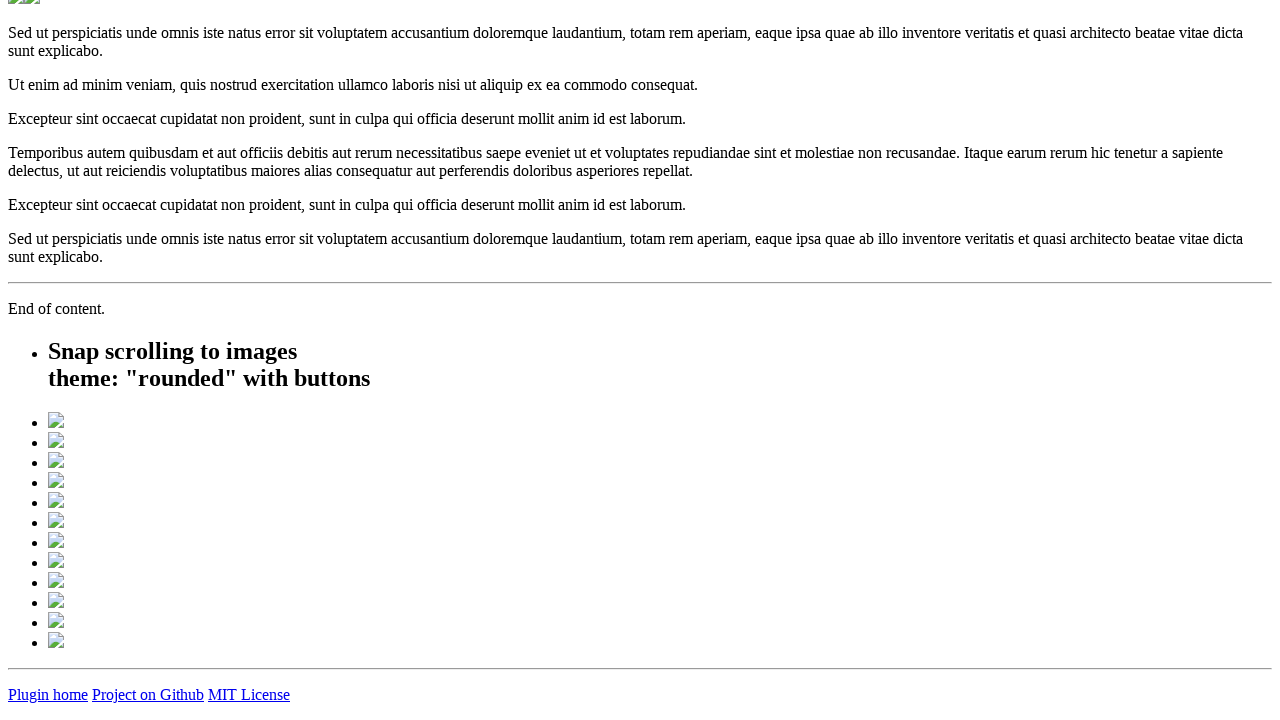

Retrieved page title via Playwright: 'jQuery custom scrollbar demo'
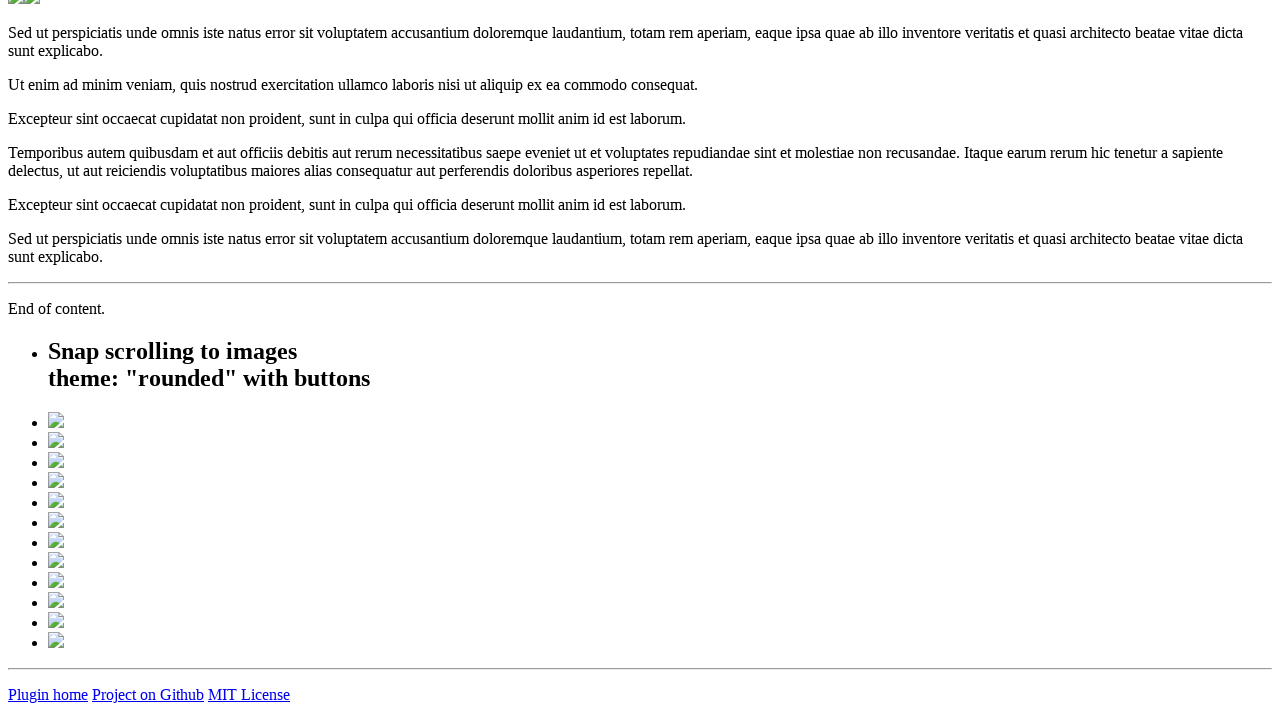

Retrieved current URL: http://manos.malihu.gr/repository/custom-scrollbar/demo/examples/complete_examples.html
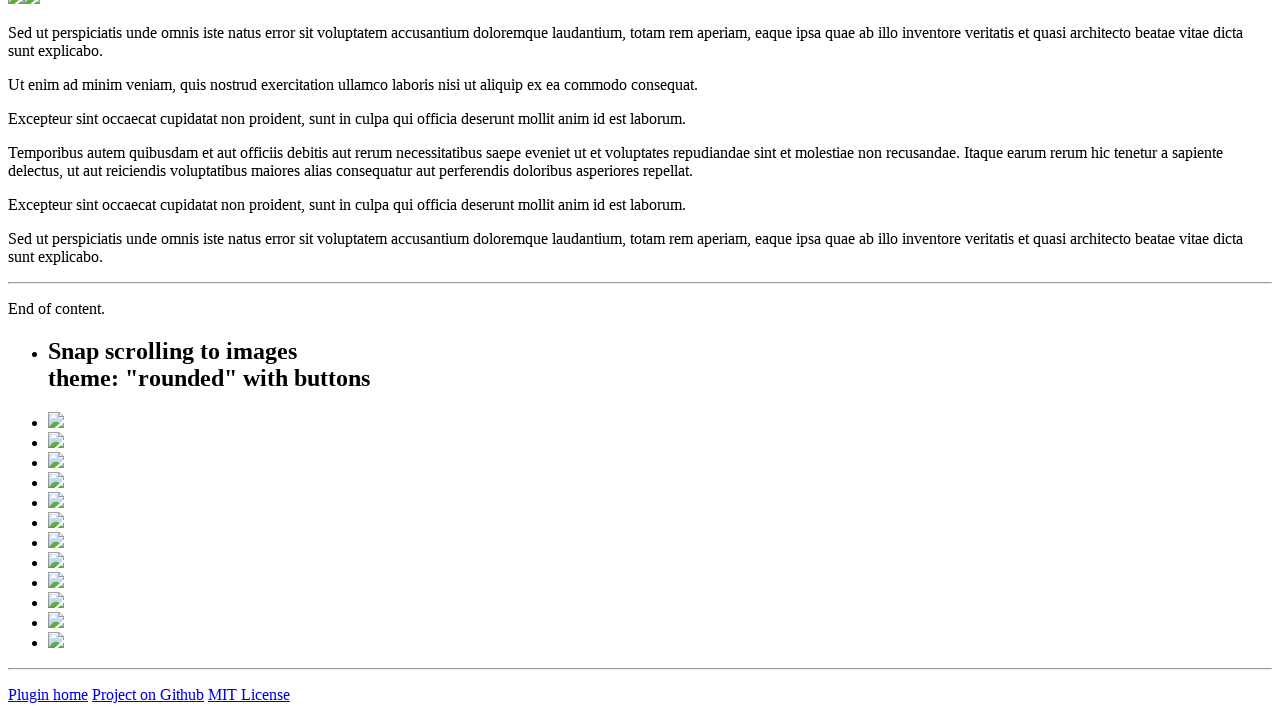

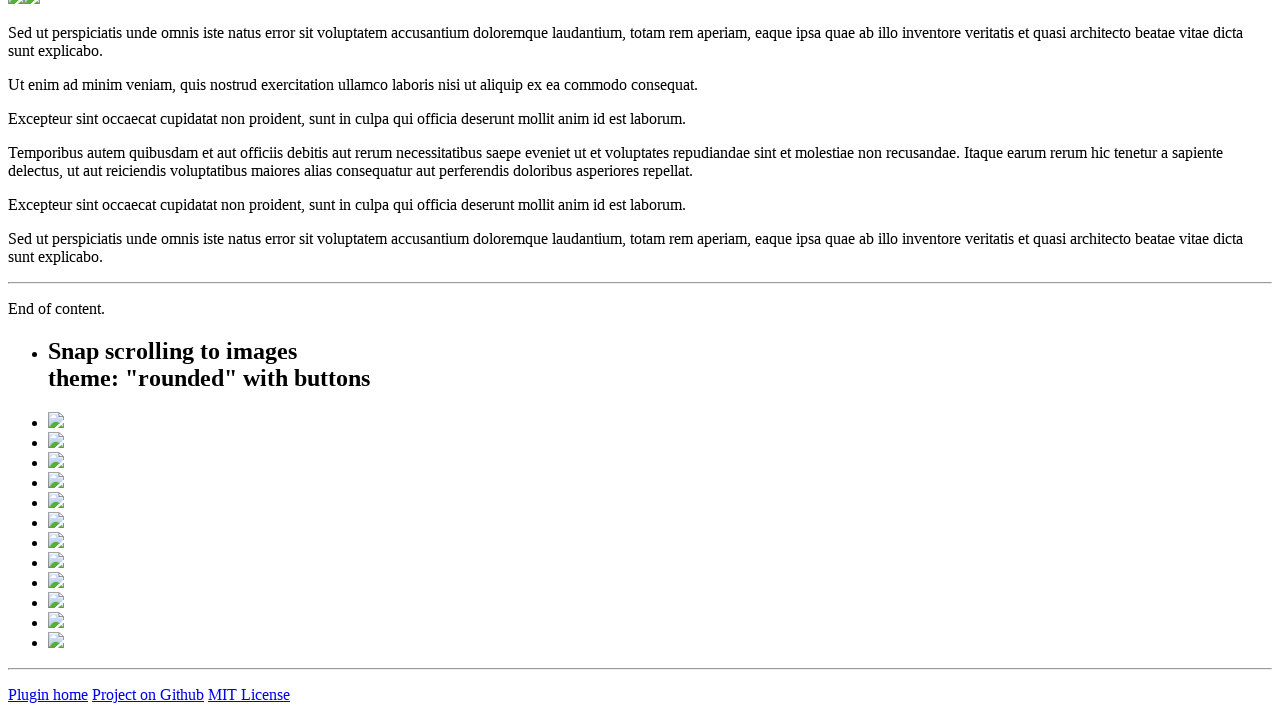